Tests login with invalid username and verifies the appropriate error message is displayed

Starting URL: http://the-internet.herokuapp.com/login

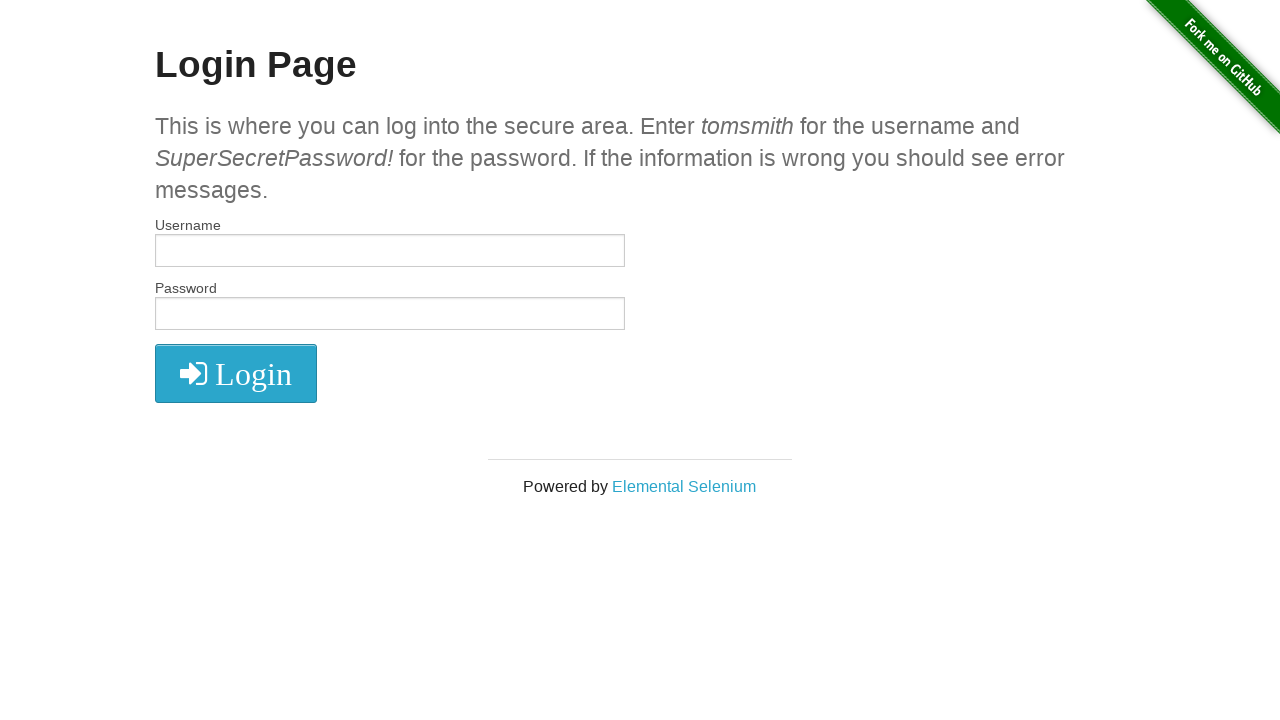

Filled username field with invalid username 'tomsmith1' on #username
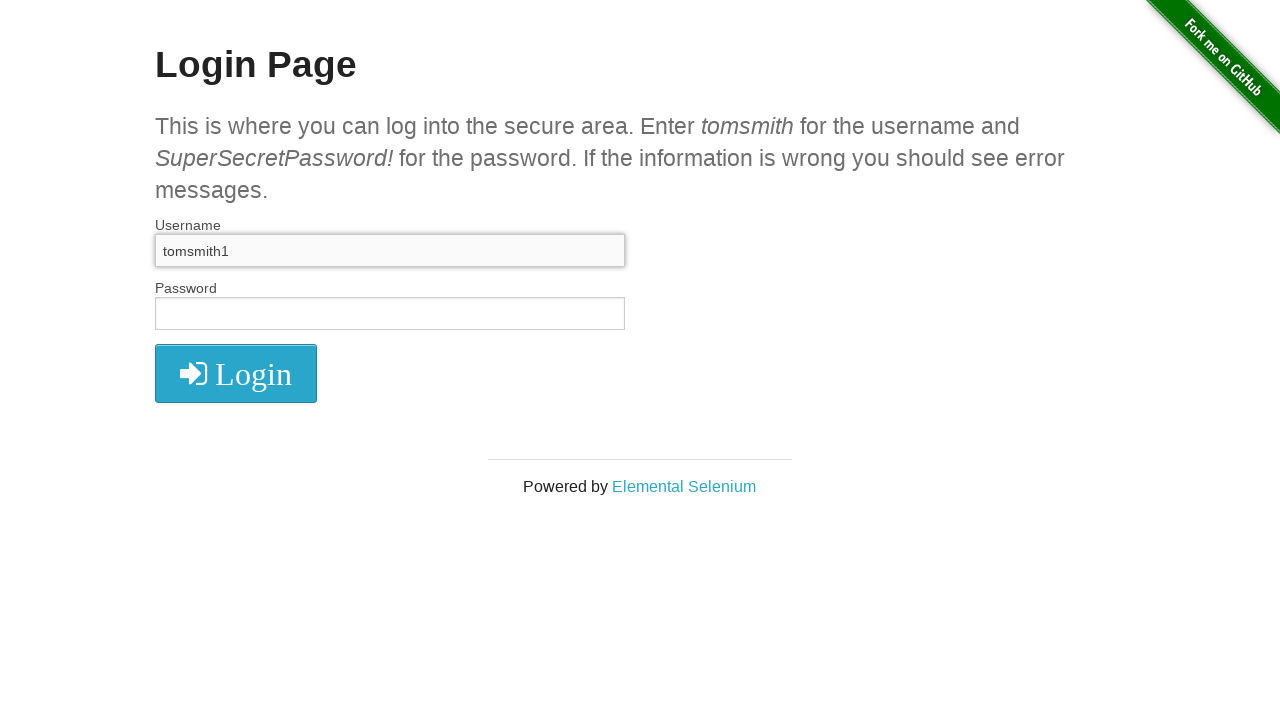

Filled password field with 'SuperSecretPassword!' on input[name='password']
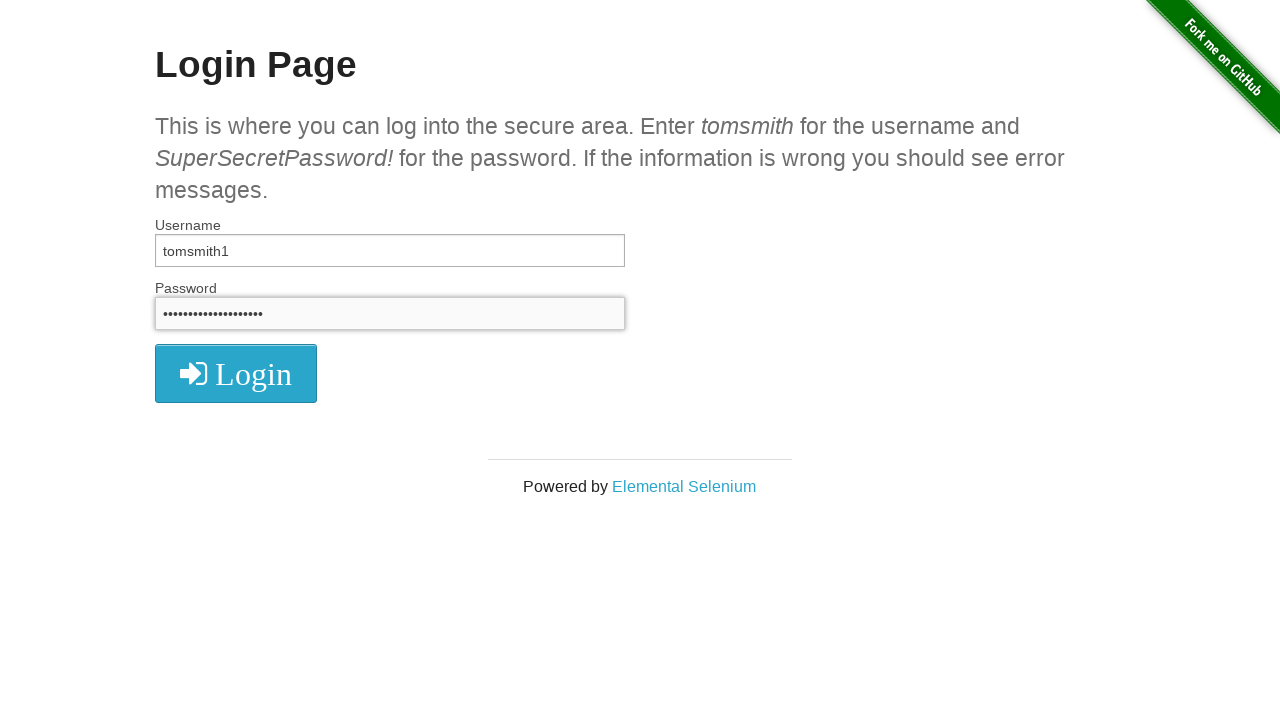

Clicked login button at (236, 373) on .radius
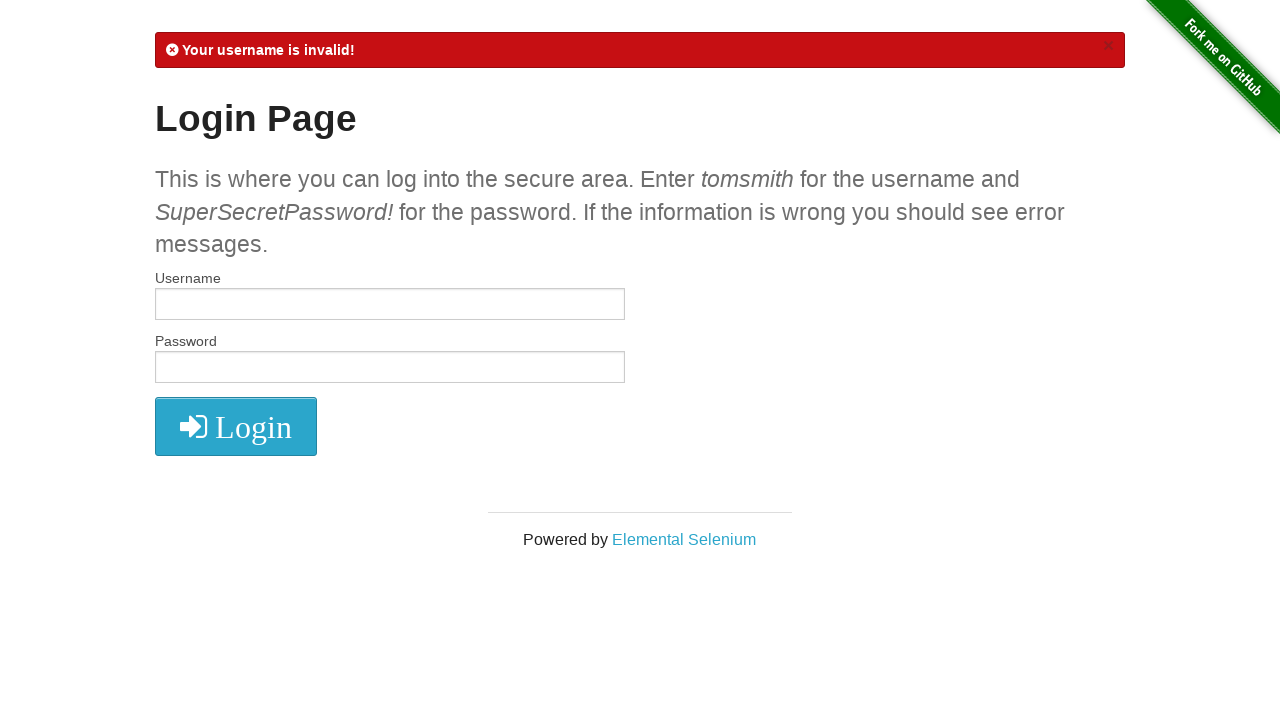

Error message element loaded and visible
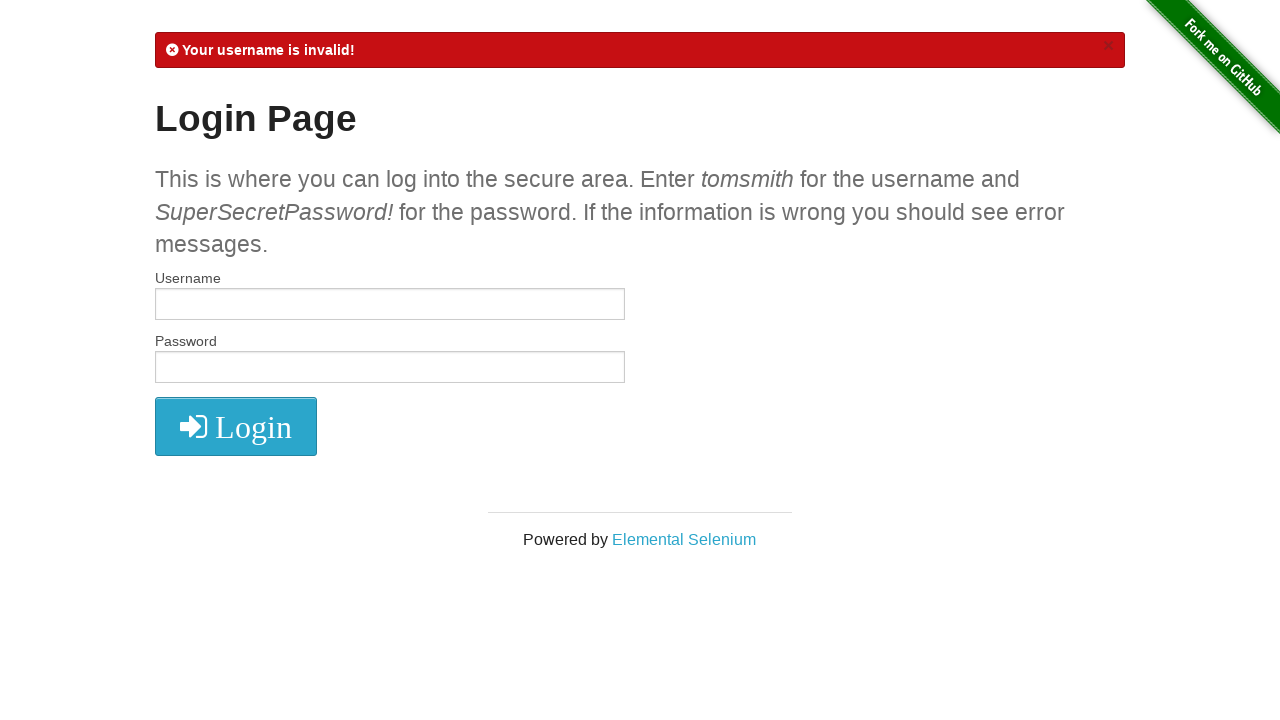

Verified error message contains 'Your username is invalid!'
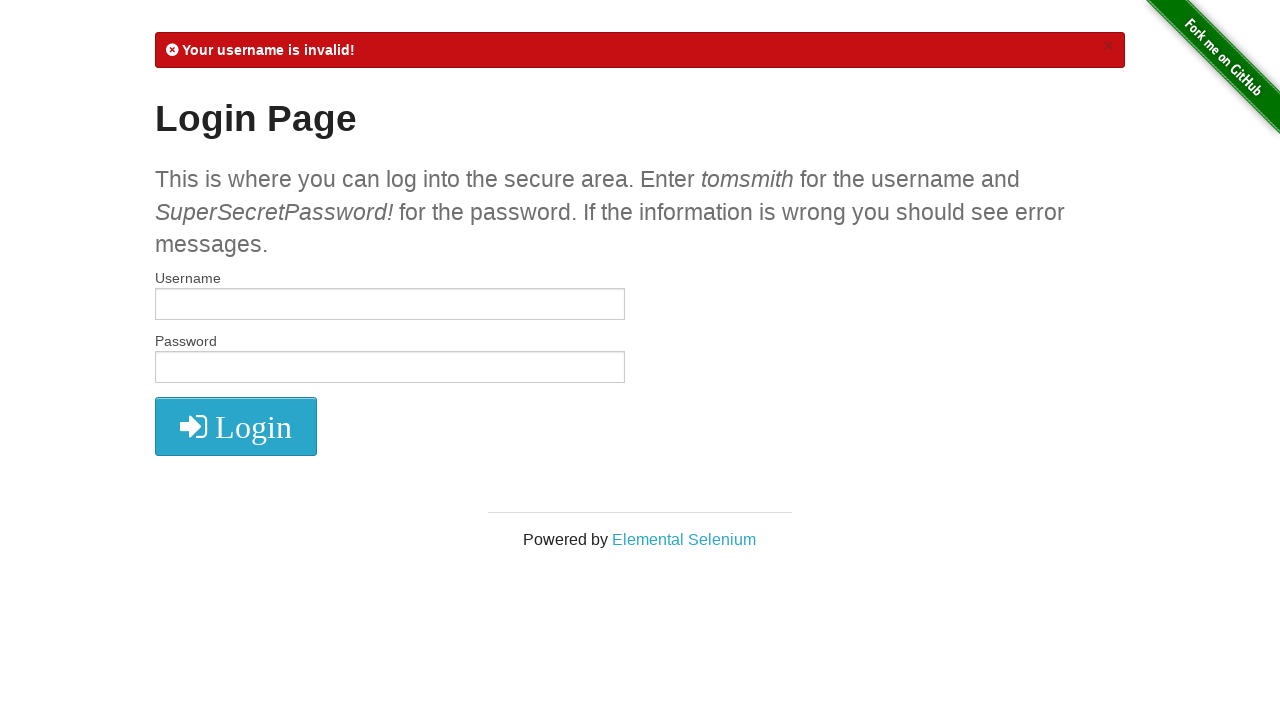

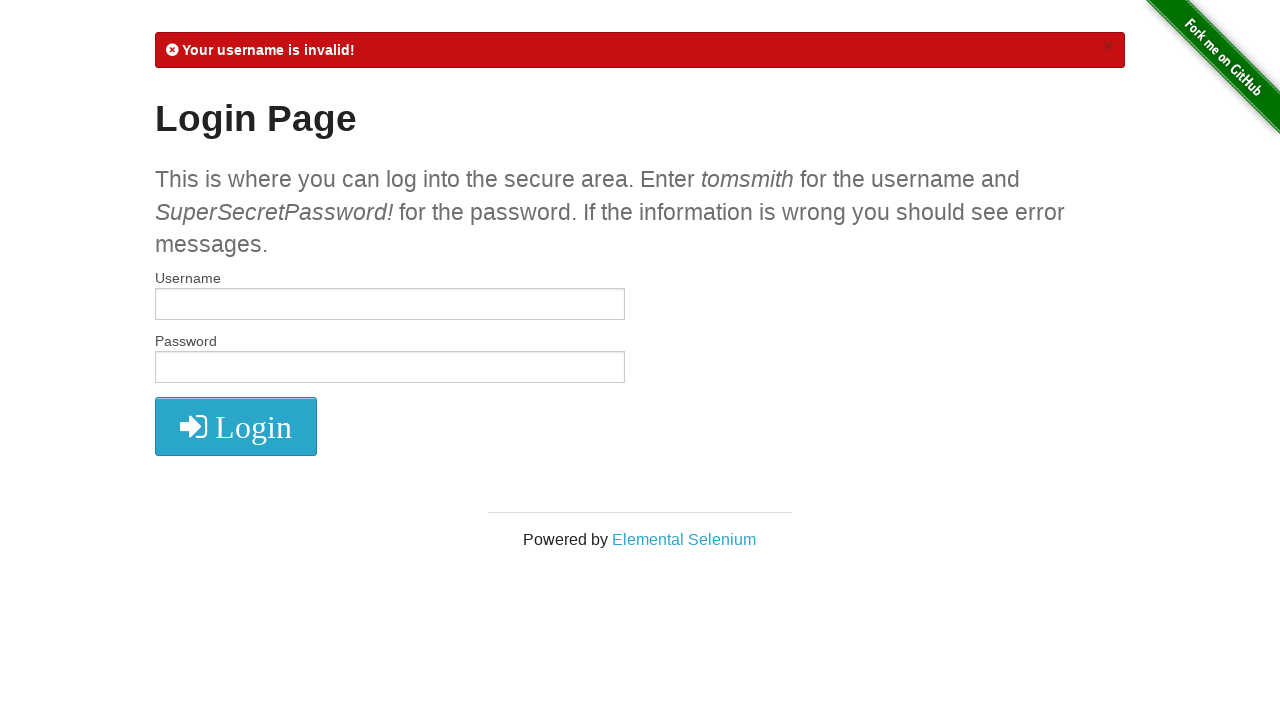